Navigates to JPL Space page, clicks the full image button to open the image viewer, and verifies the featured image is displayed

Starting URL: https://data-class-jpl-space.s3.amazonaws.com/JPL_Space/index.html

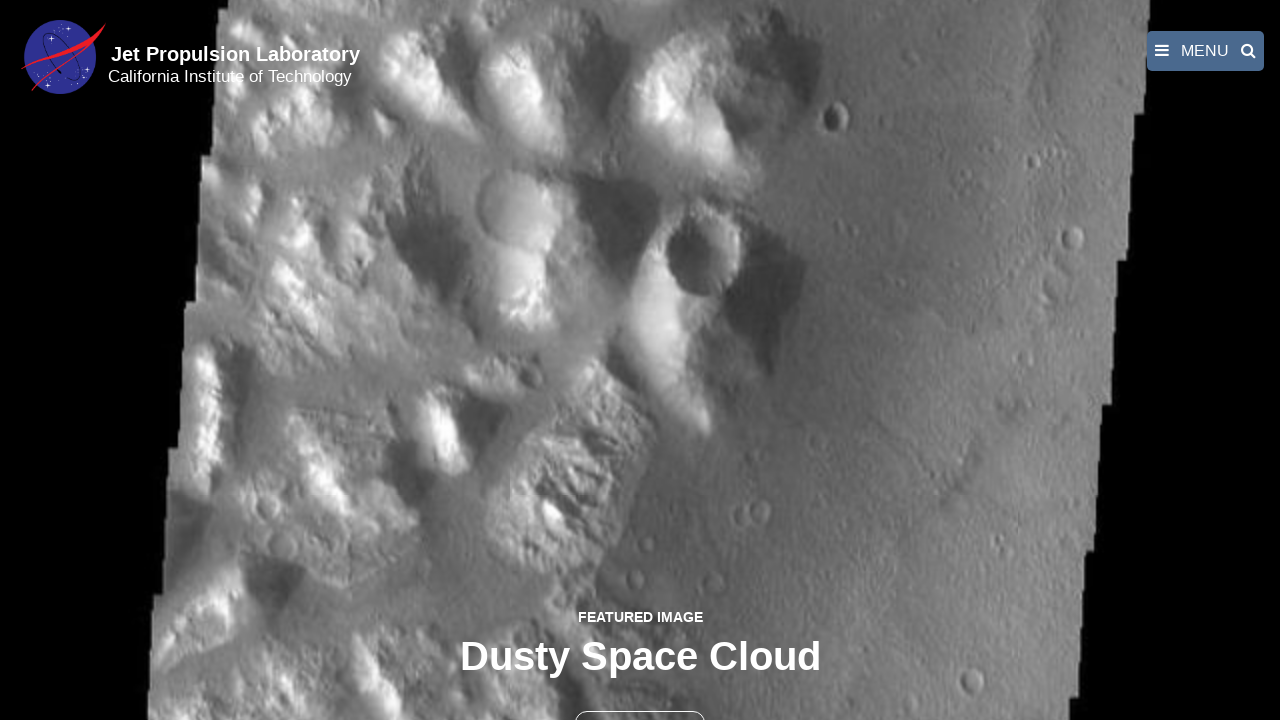

Navigated to JPL Space page
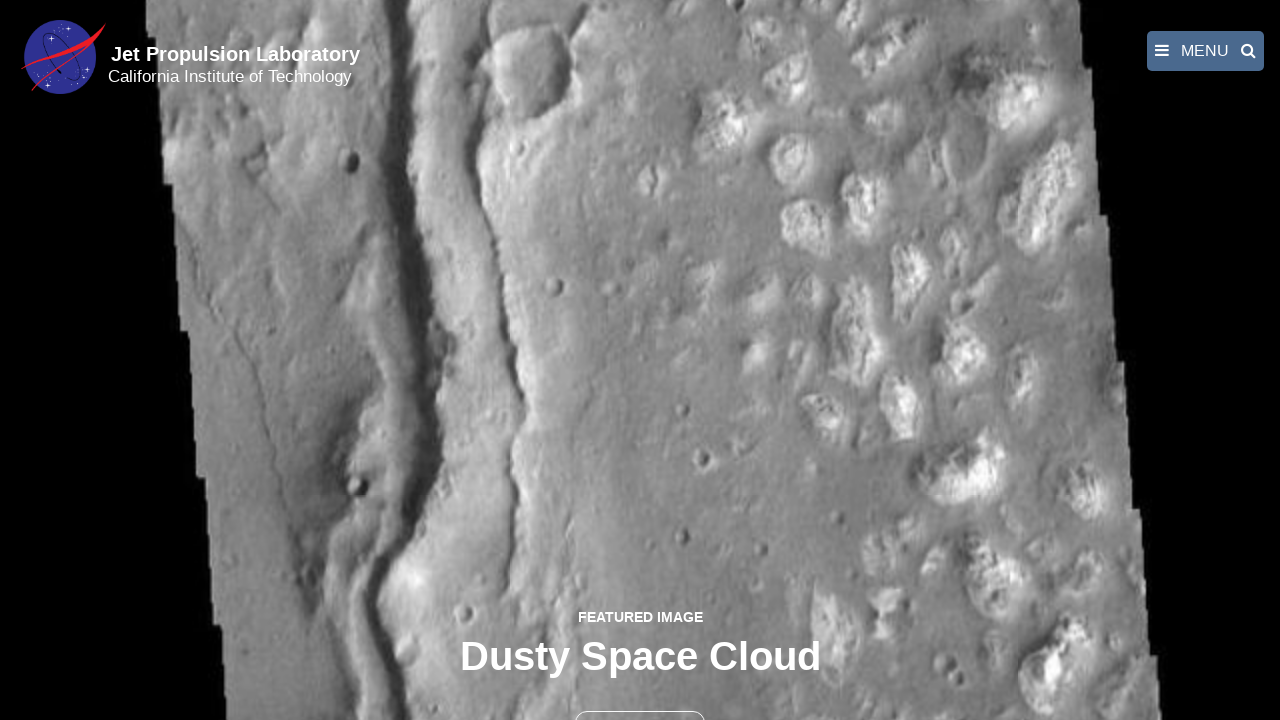

Clicked the full image button to open image viewer at (640, 699) on button >> nth=1
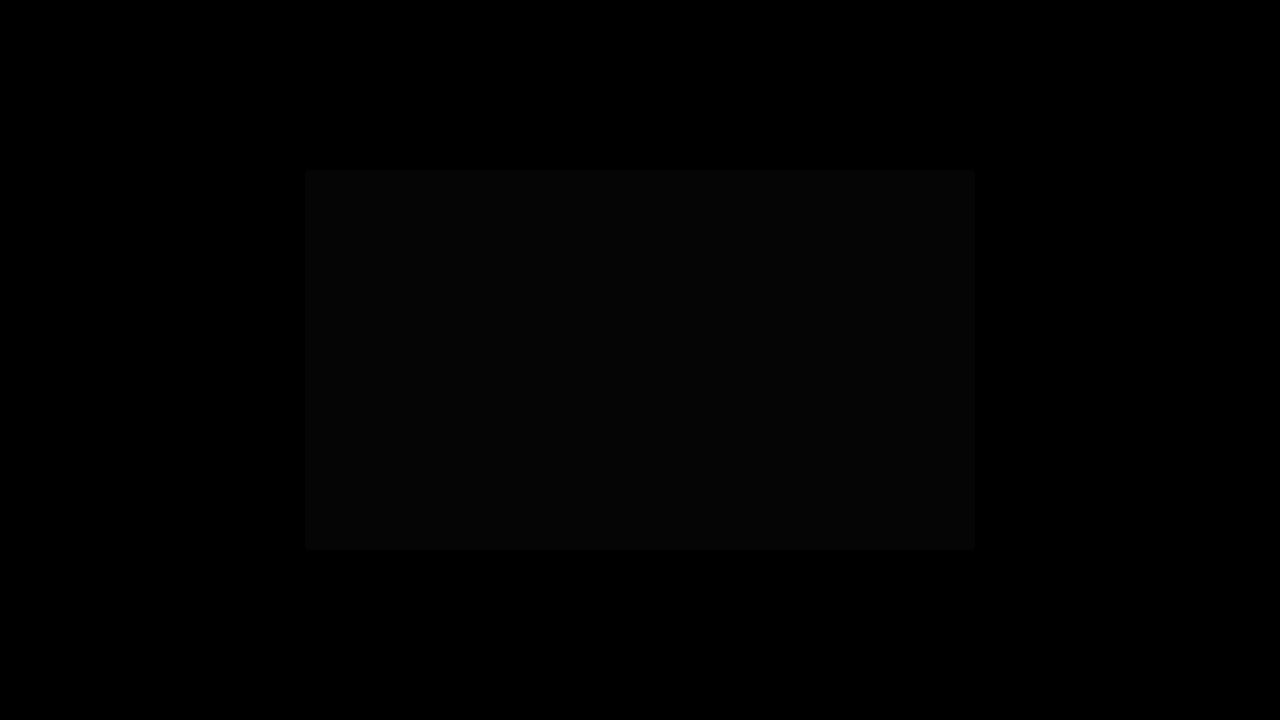

Featured image loaded in image viewer
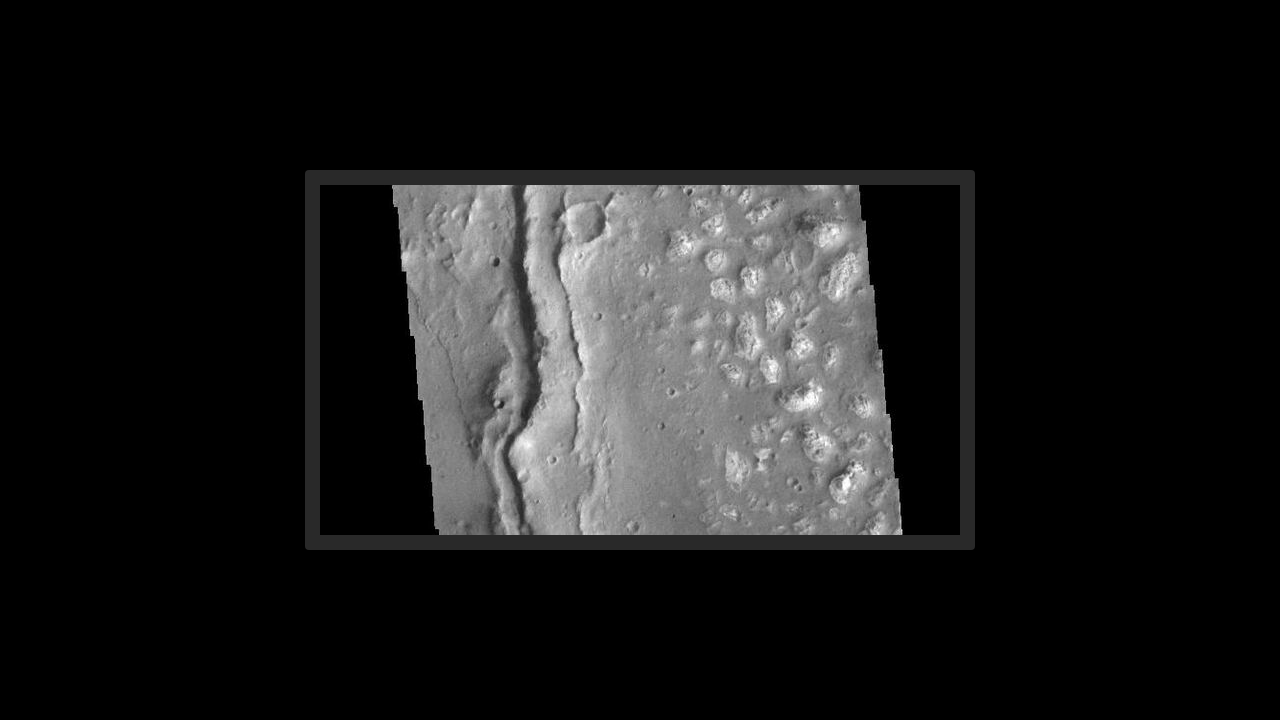

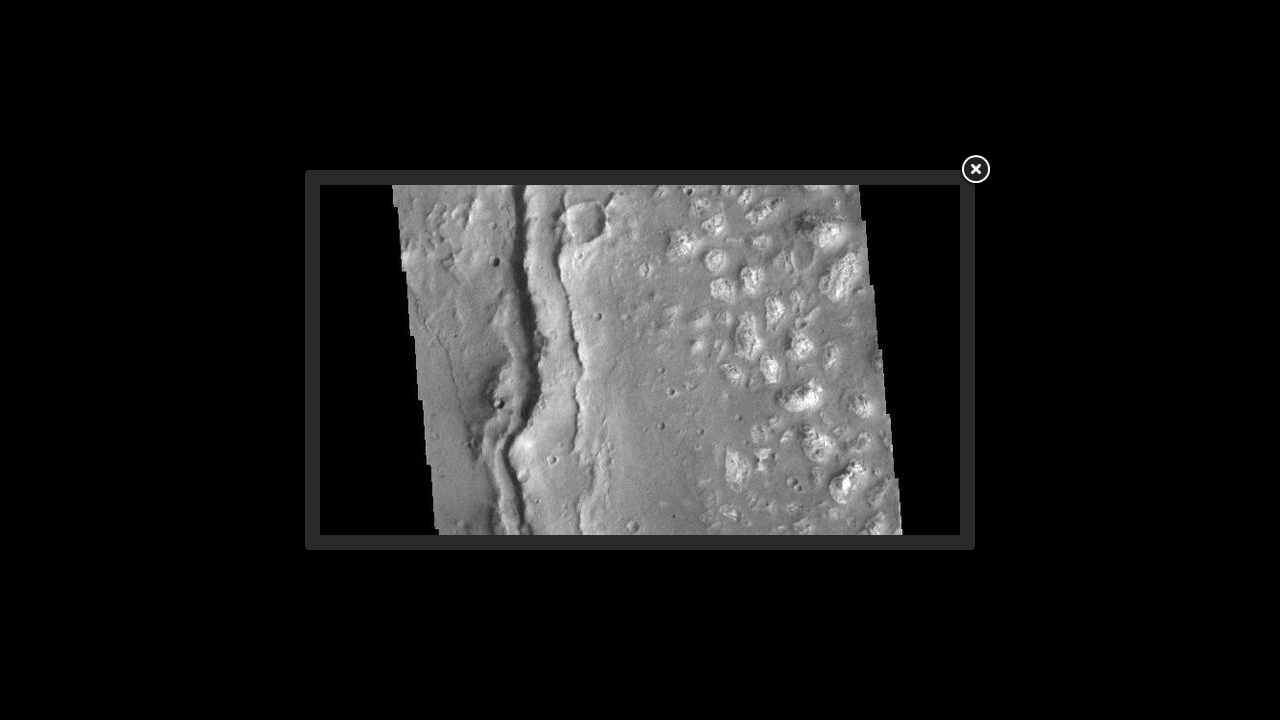